Tests form field interactions on a practice automation website by filling a name input, password field, and clicking checkboxes for drink preferences.

Starting URL: https://practice-automation.com/form-fields/

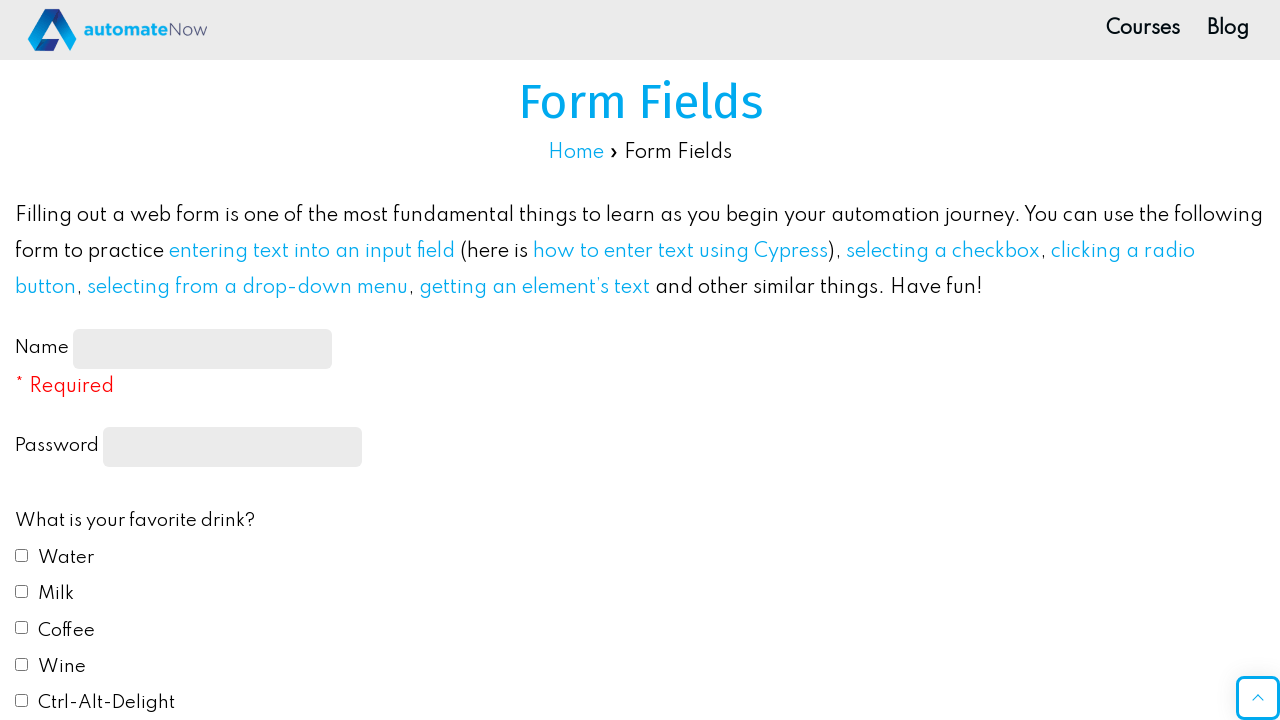

Filled name input field with 'Инна' on #name-input
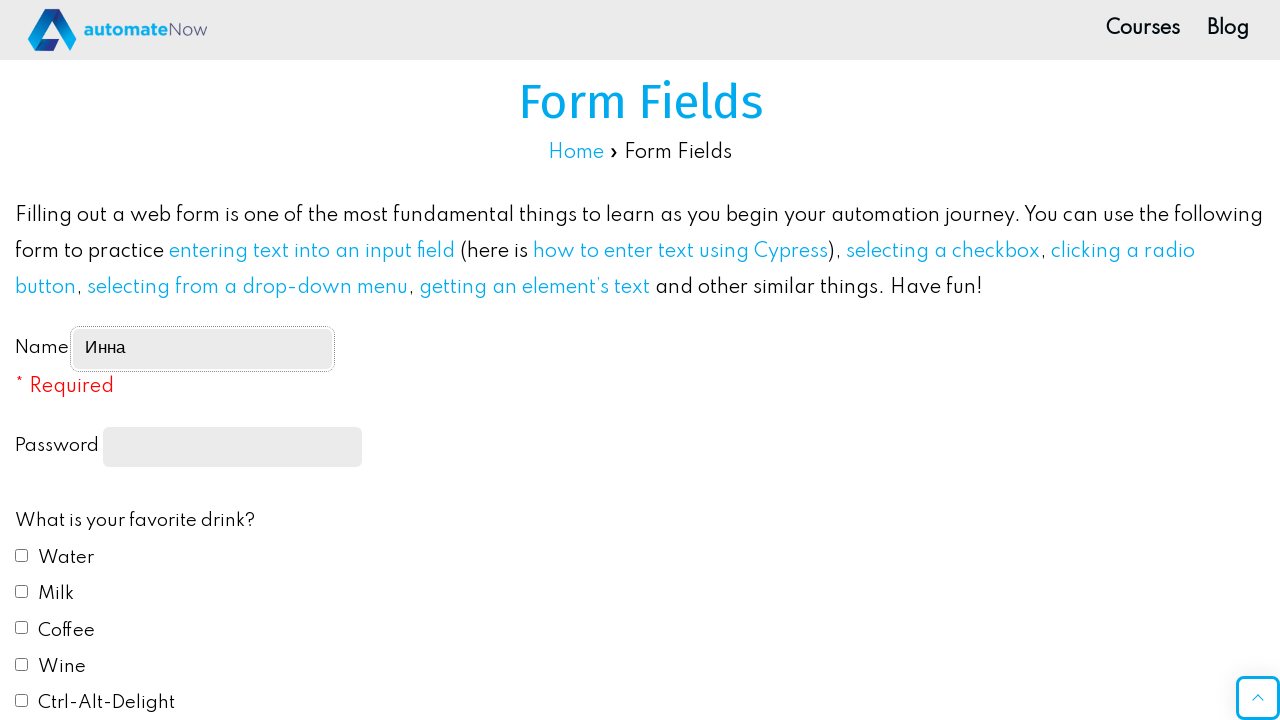

Filled password field with '123' on input[type='password']
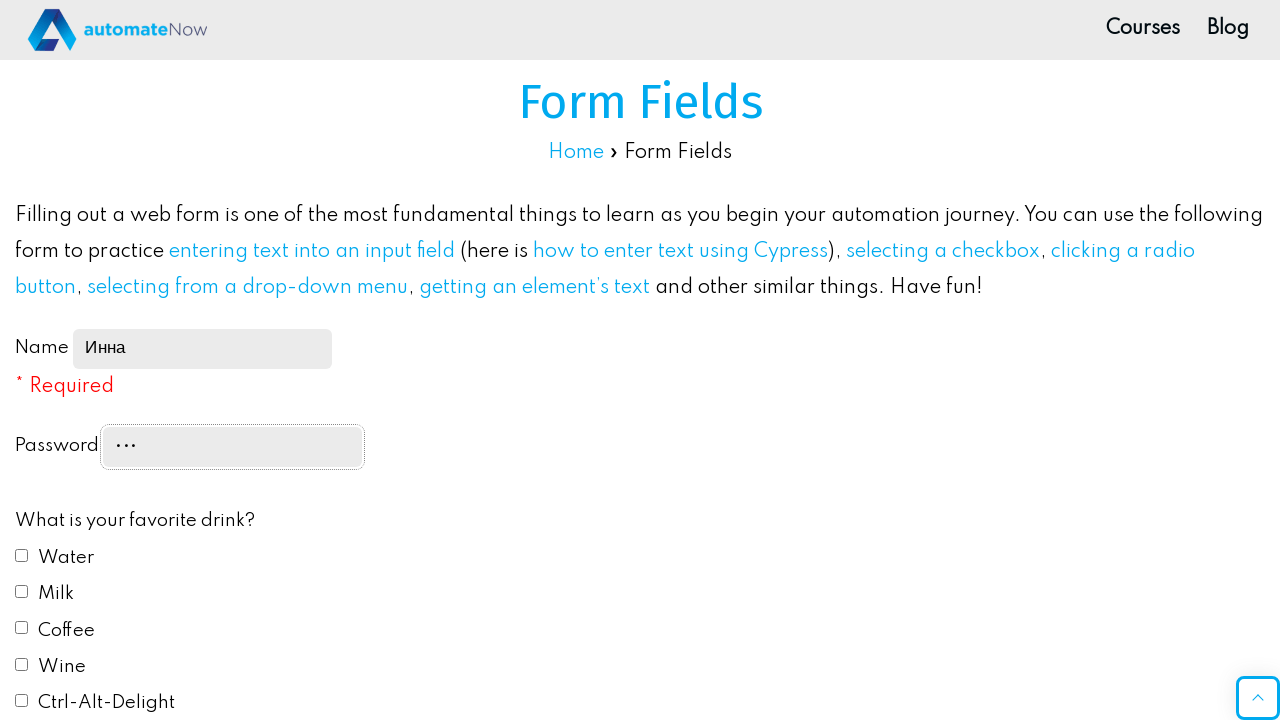

Clicked Coffee checkbox at (22, 591) on #drink2
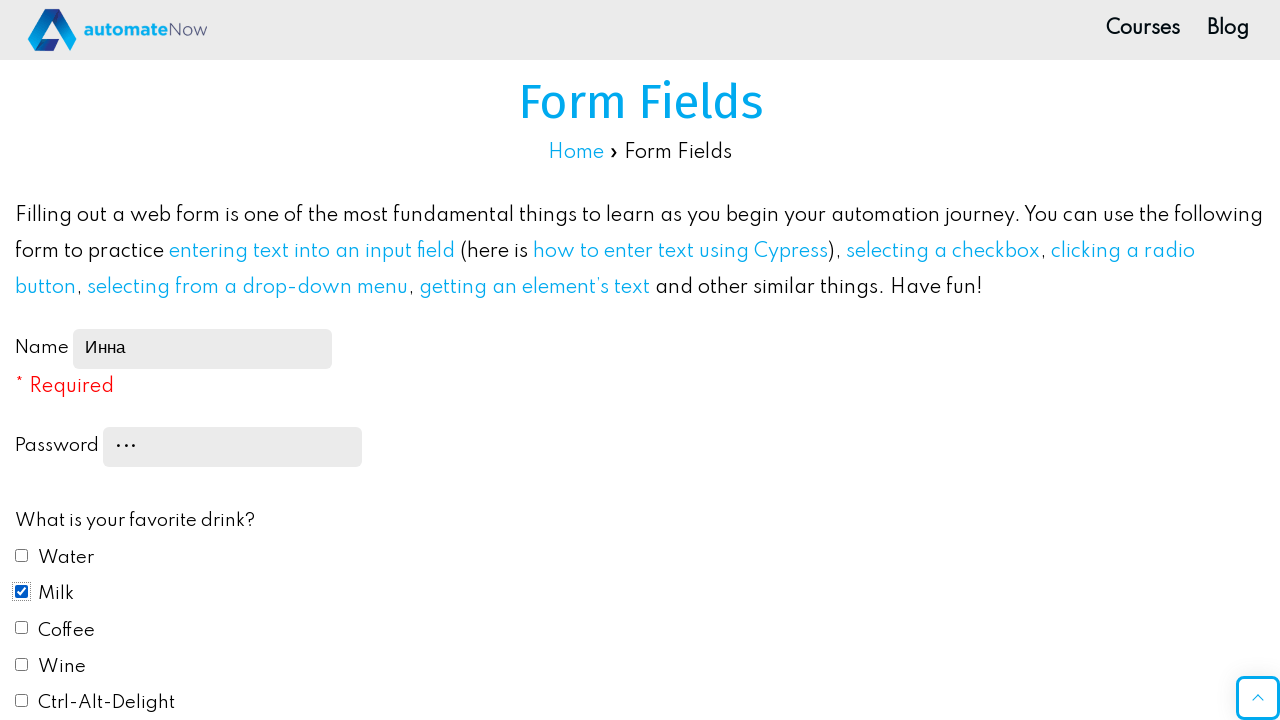

Clicked Milk checkbox at (22, 628) on #drink3
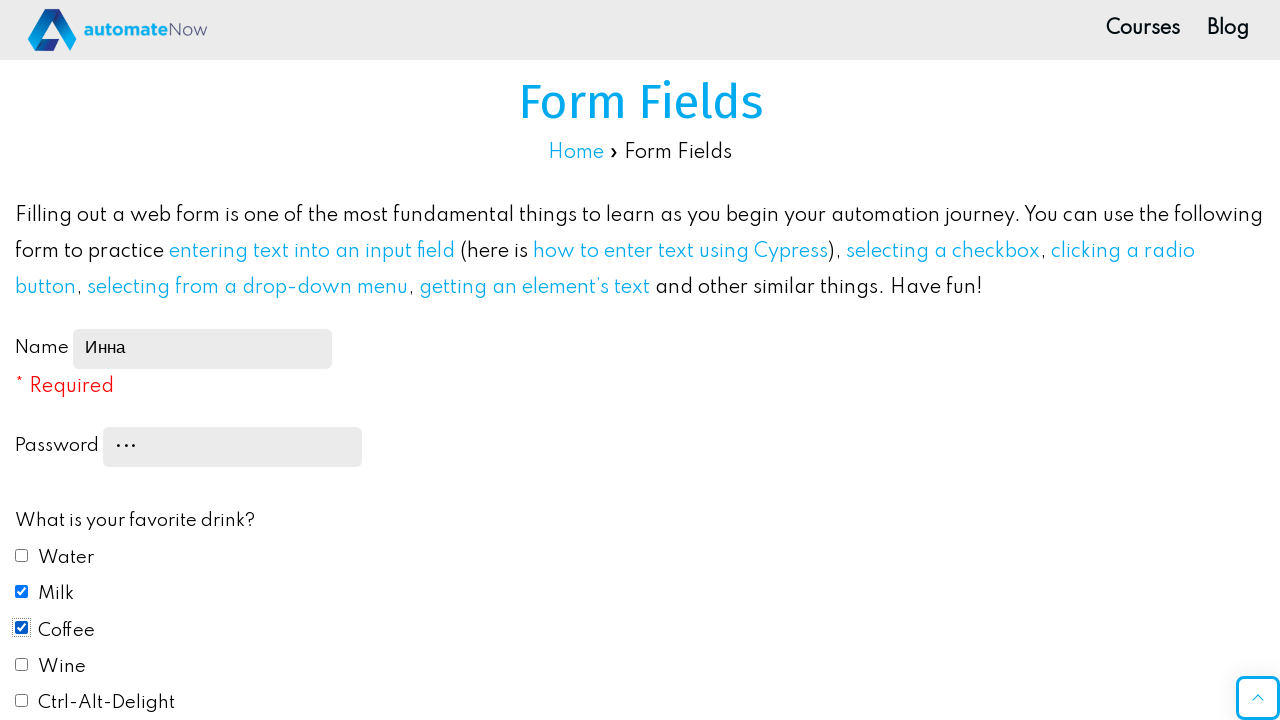

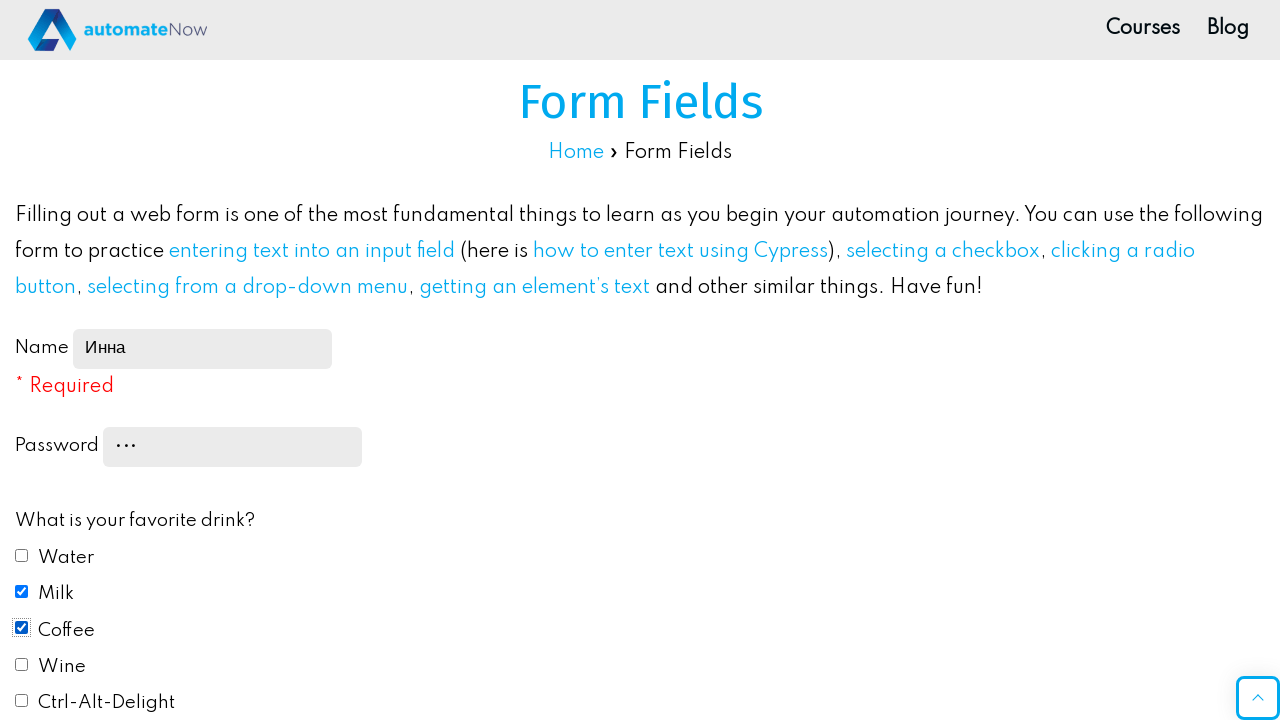